Tests navigation to Laptops category and verifying the Add to Cart button is displayed on a product page

Starting URL: https://www.demoblaze.com

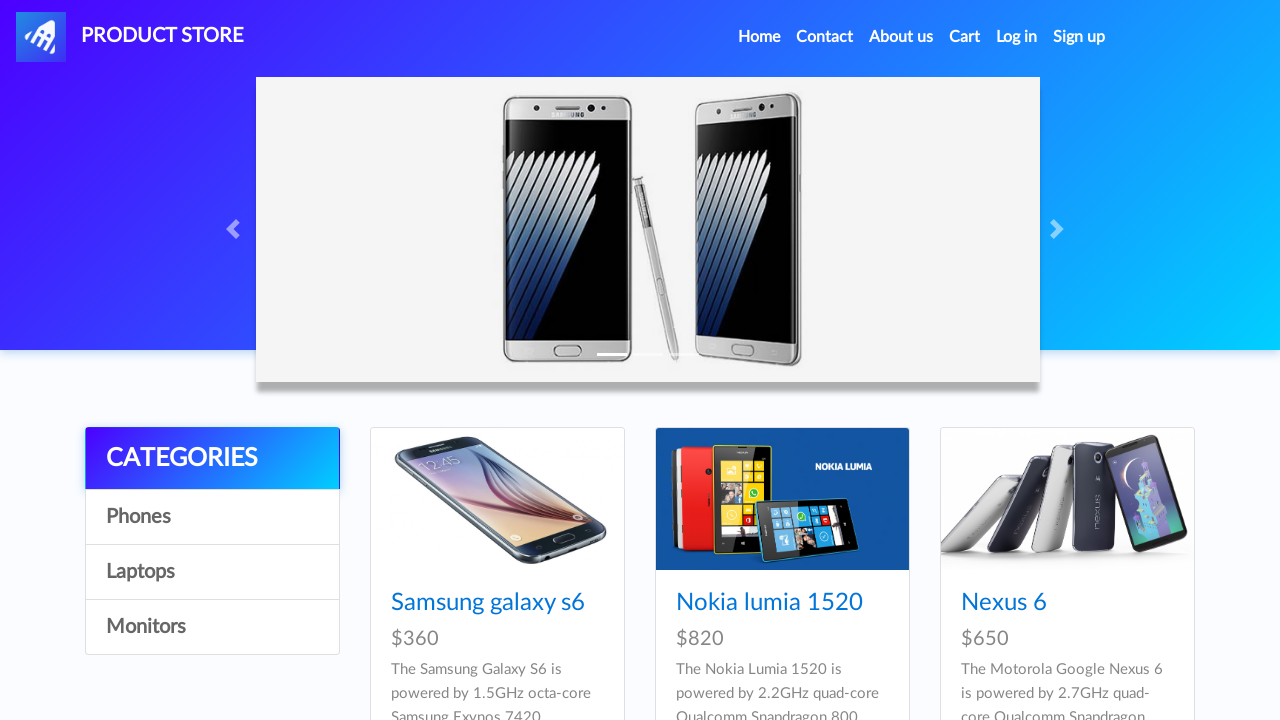

Clicked on Laptops category at (212, 627) on xpath=//div[@class='list-group']/a[4]
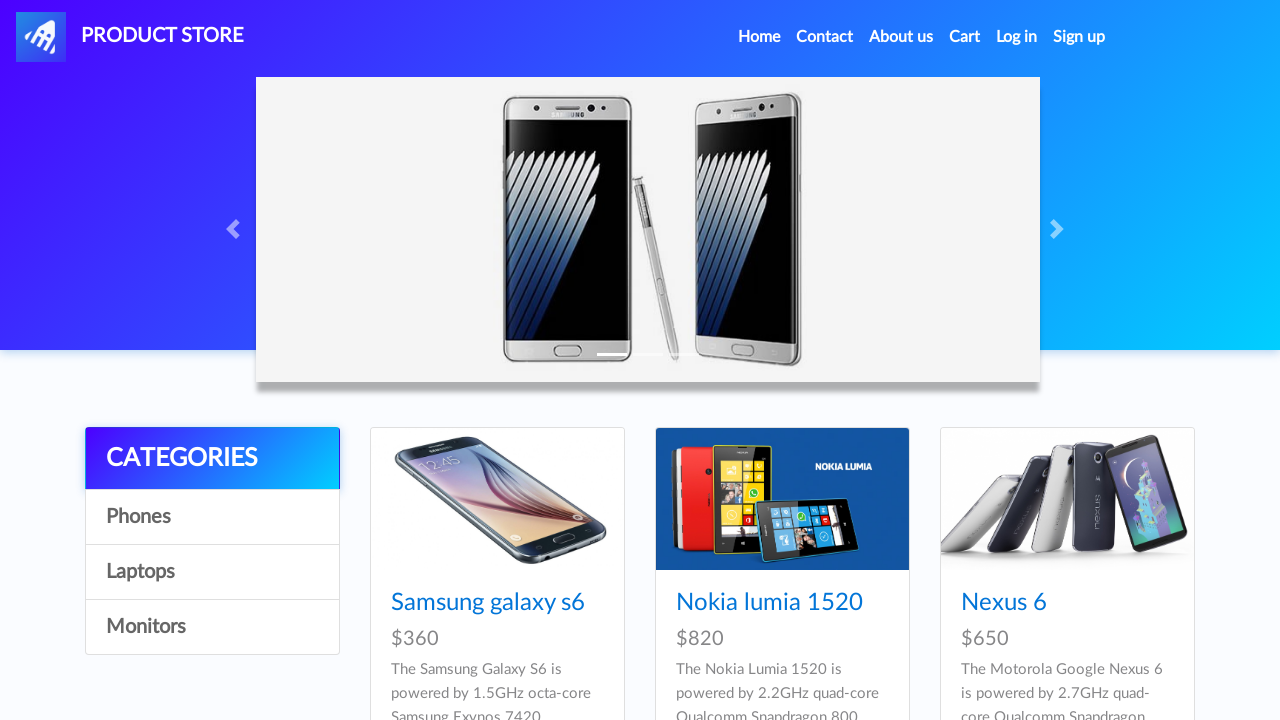

Laptop products loaded and first product selector is visible
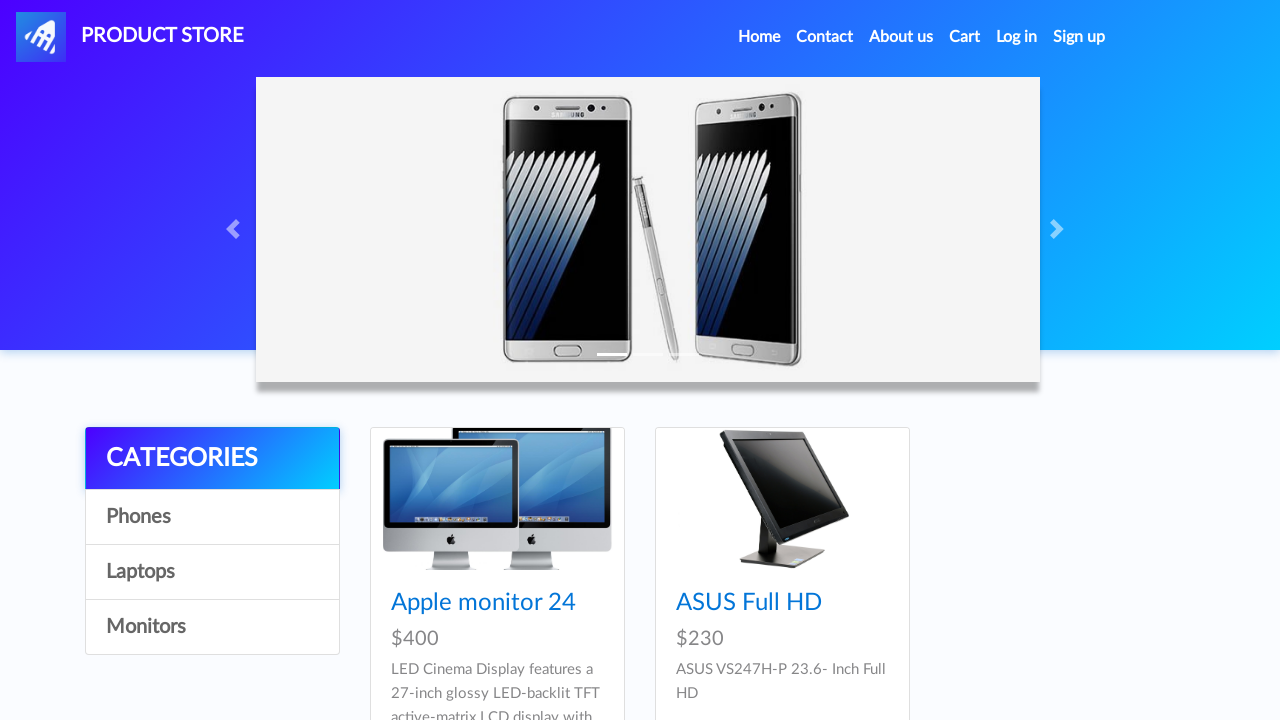

Clicked on first laptop product at (484, 603) on xpath=//div[@class='card-block']/h4[1]/a[@href='prod.html?idp_=10']
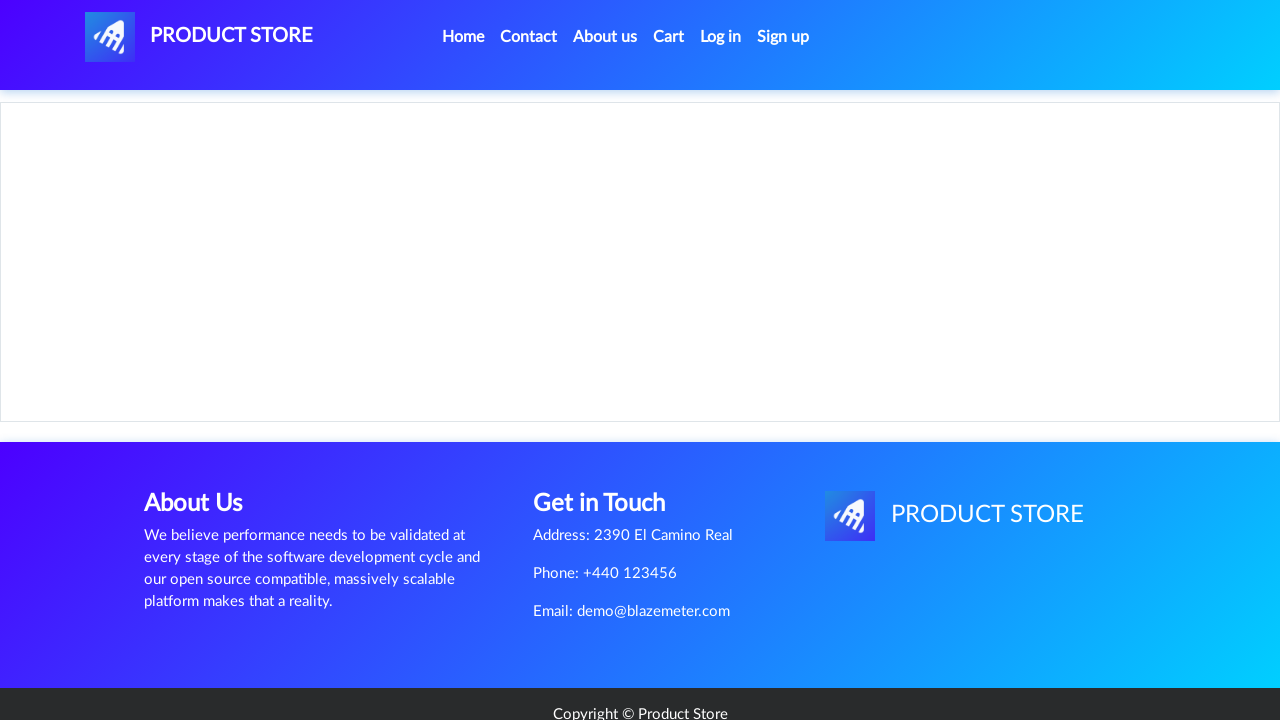

Add to Cart button is displayed on product page
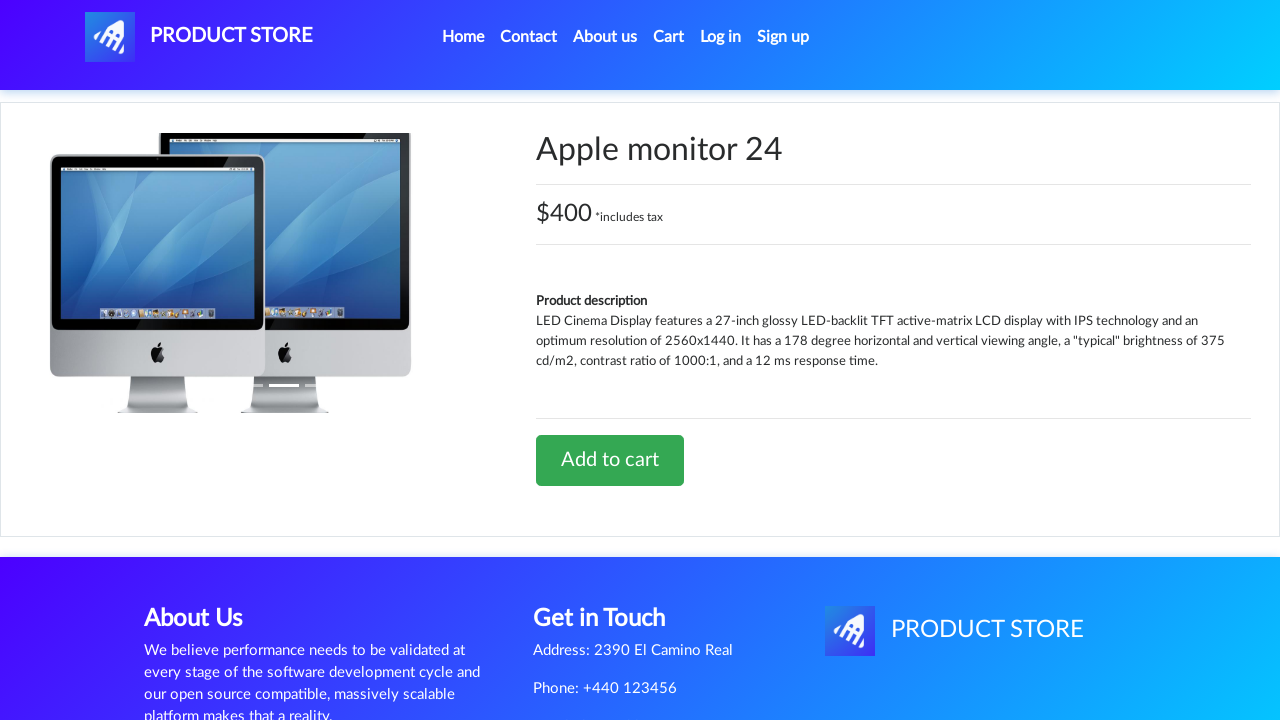

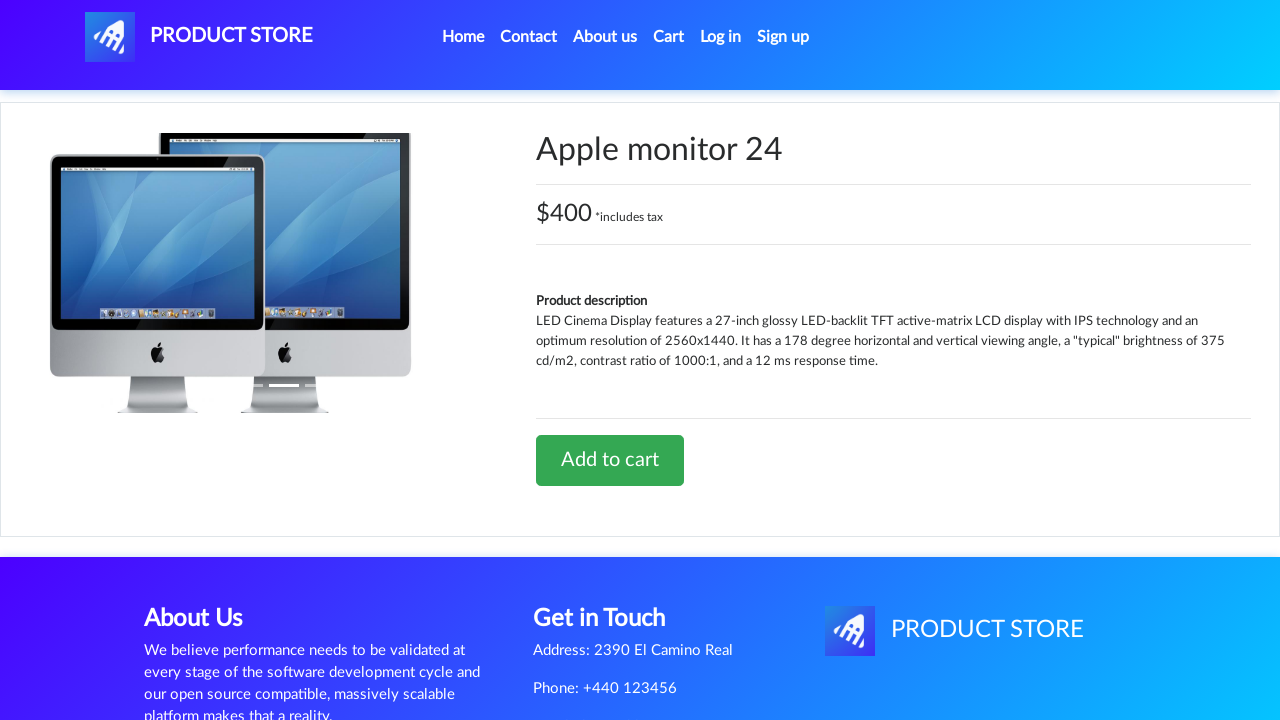